Tests navigation on an online video cutter website by hovering over the "Converters" menu to reveal a dropdown, then clicking on the "Audio Converter" option.

Starting URL: https://online-video-cutter.com/

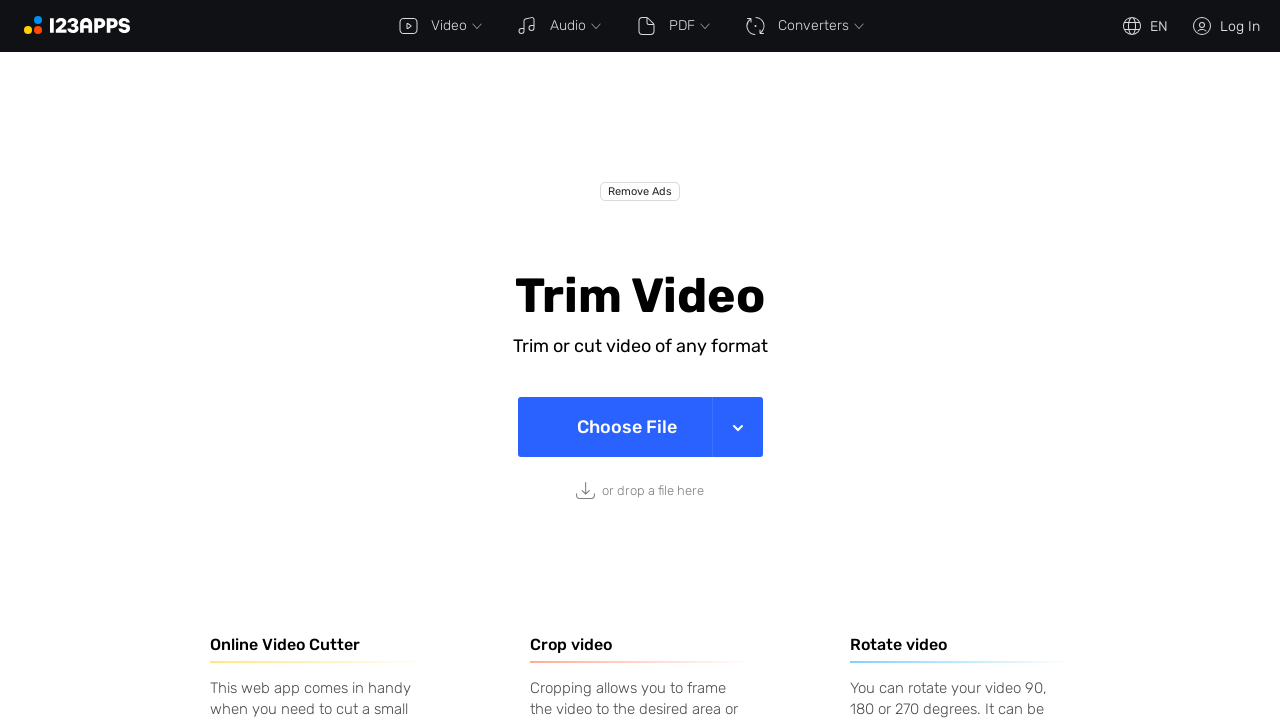

Hovered over 'Converters' menu to reveal dropdown at (802, 26) on xpath=//a[normalize-space()='Converters']
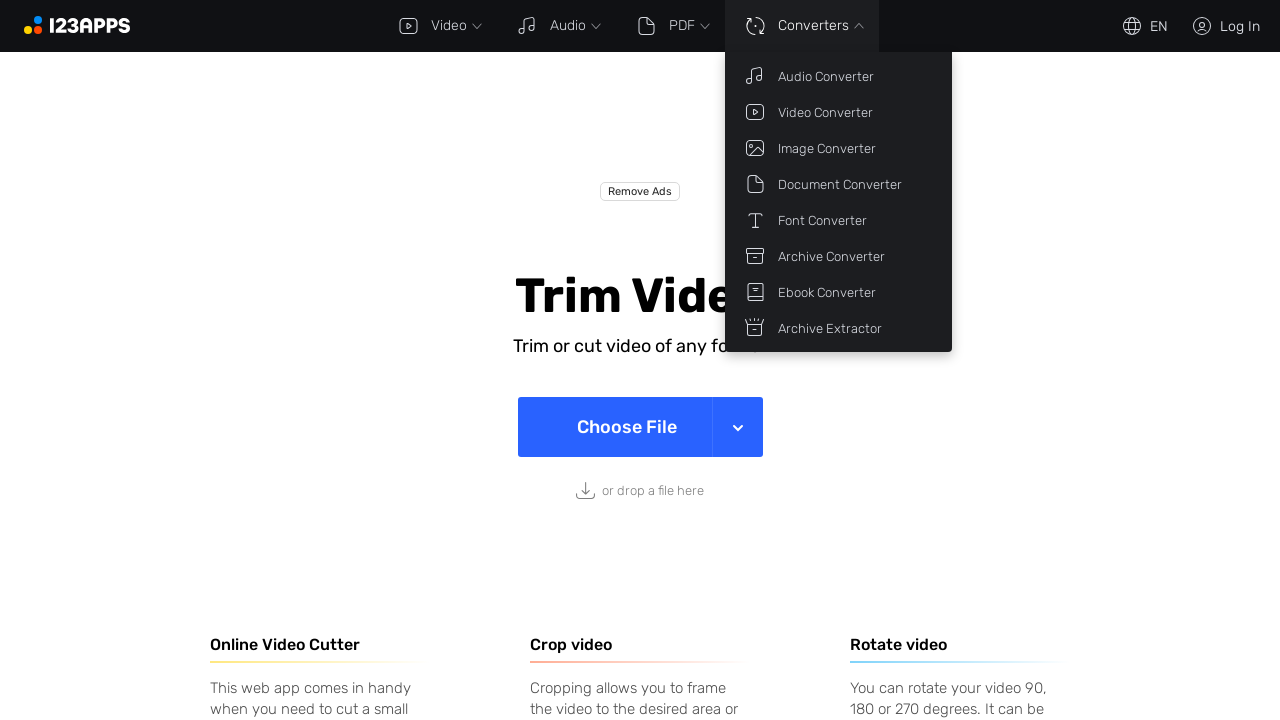

Clicked on 'Audio Converter' option from dropdown at (838, 76) on xpath=//a[normalize-space()='Audio Converter']
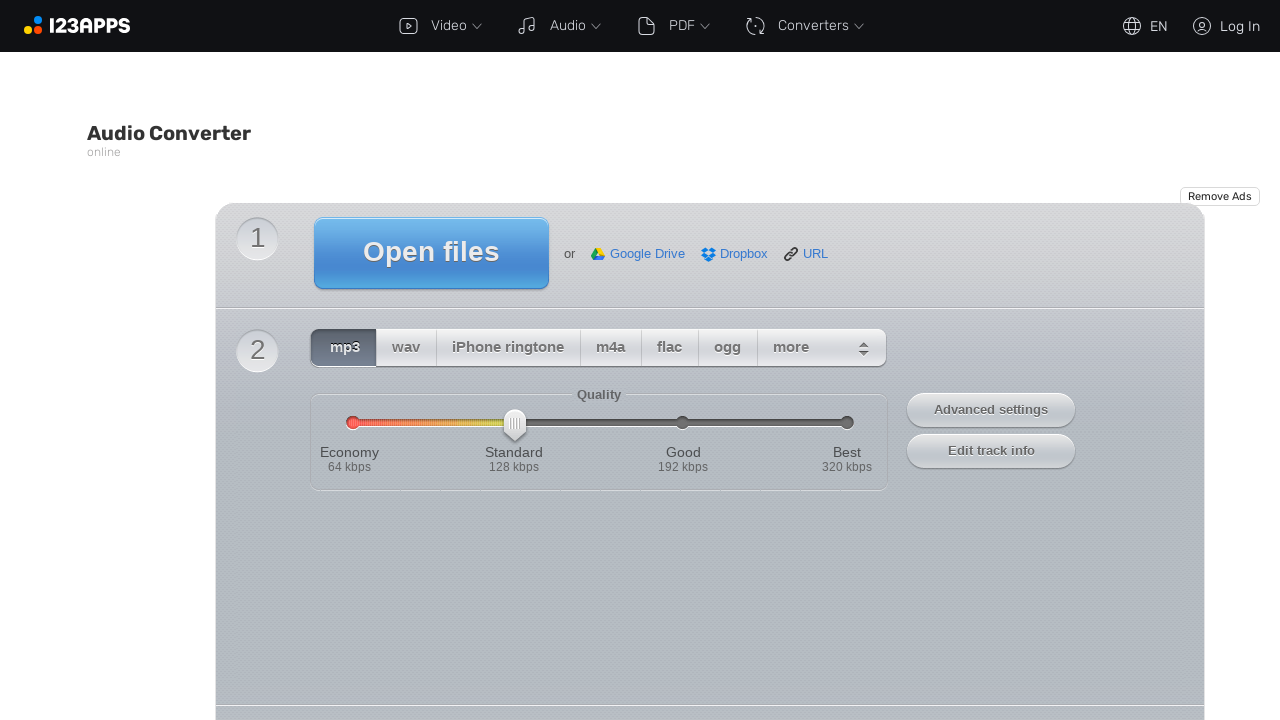

Audio Converter page loaded successfully
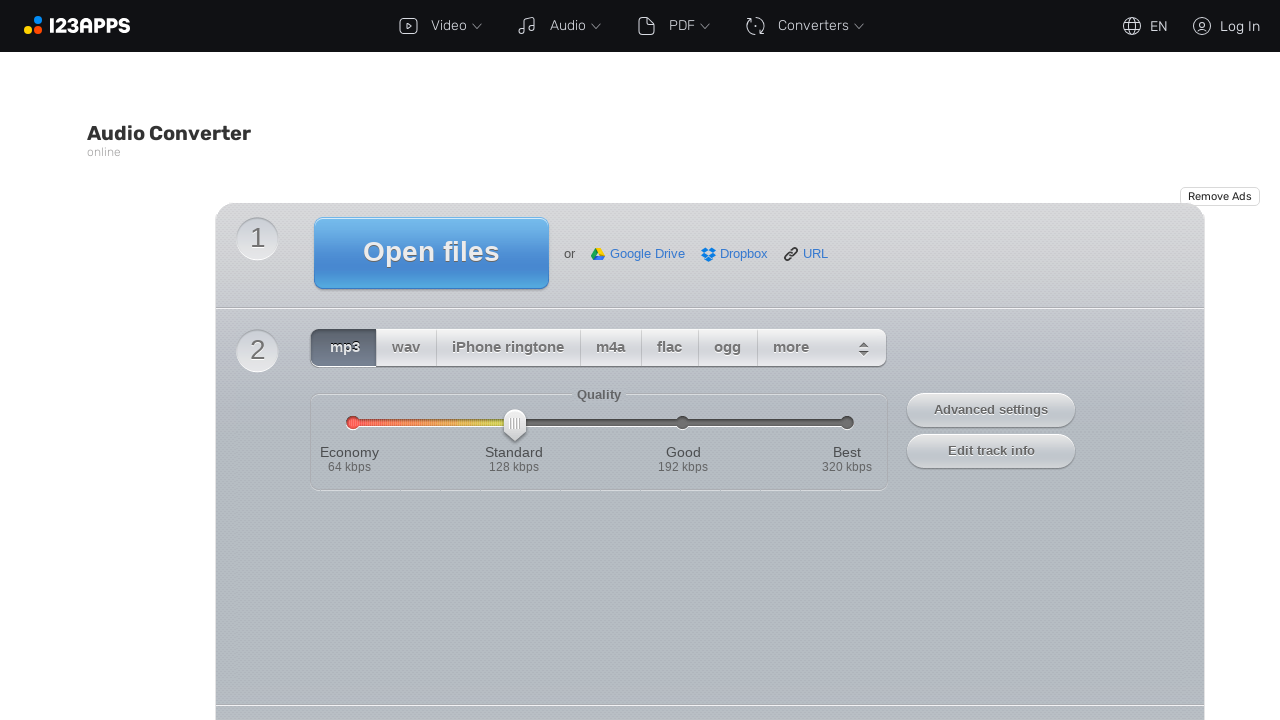

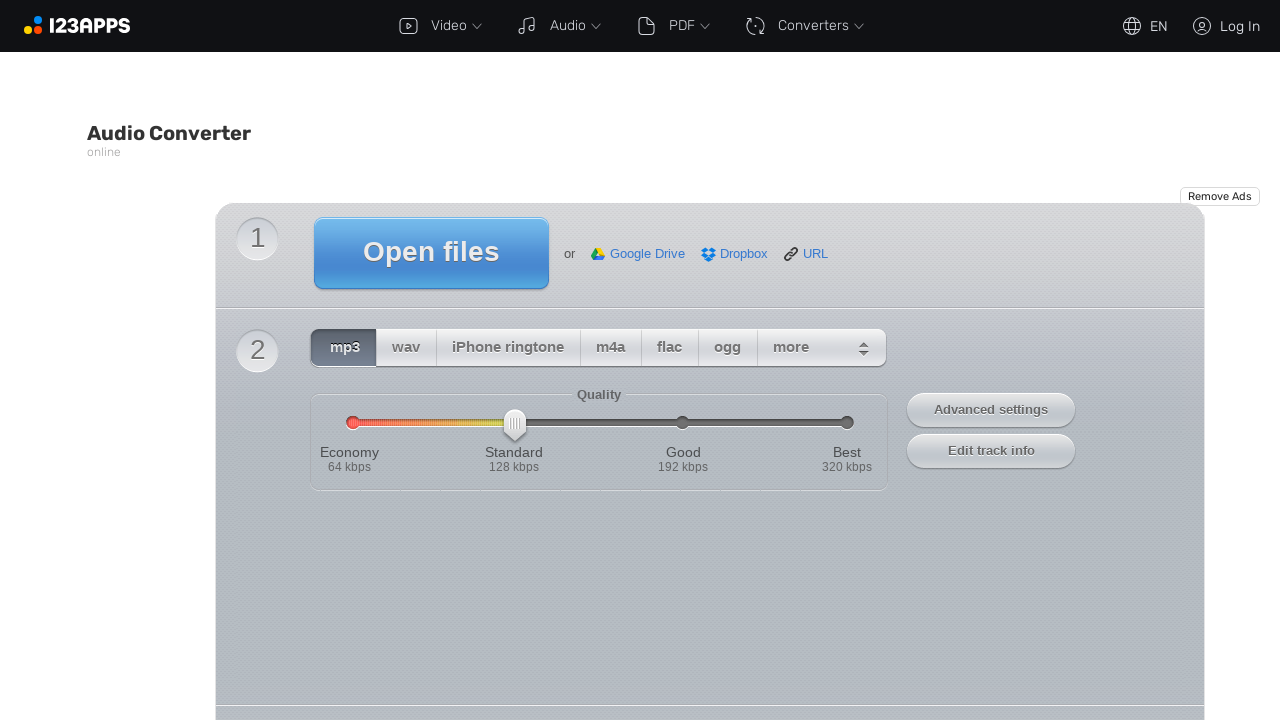